Tests login form validation with empty credentials by typing credentials, clearing both fields, clicking login, and verifying the "Username is required" error message appears.

Starting URL: https://www.saucedemo.com/

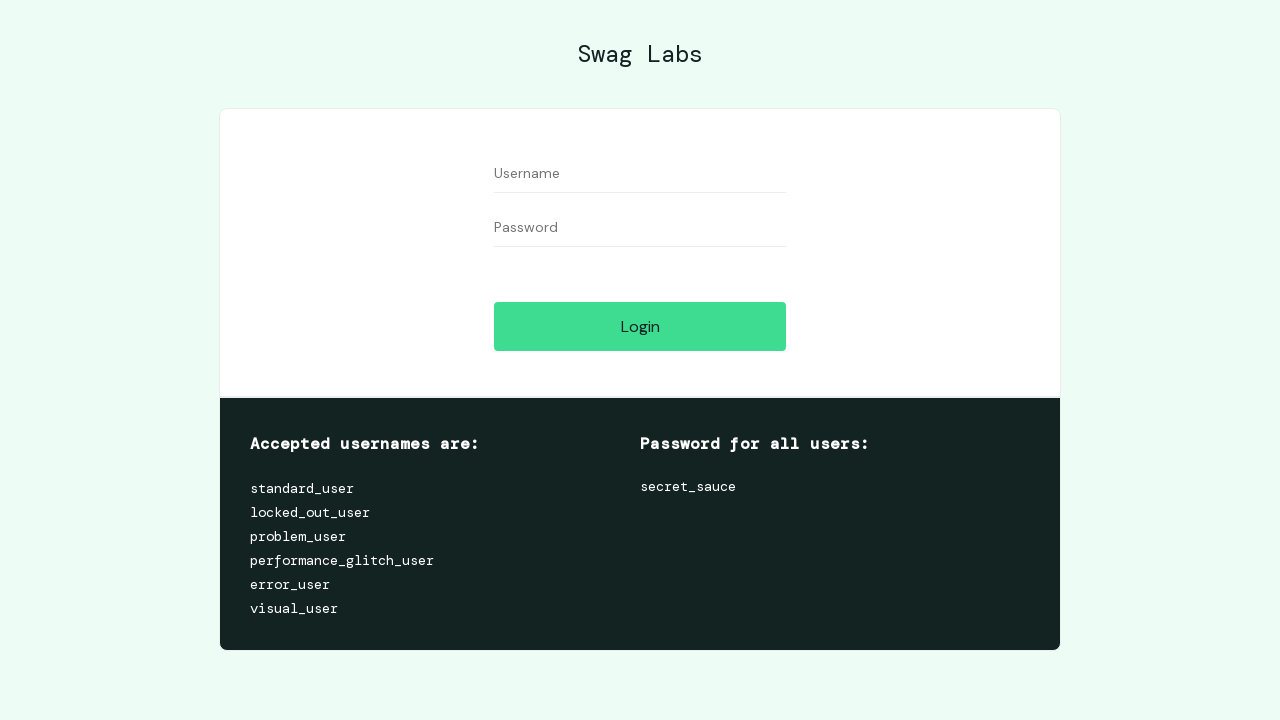

Filled username field with 'testuser' on input[data-test='username']
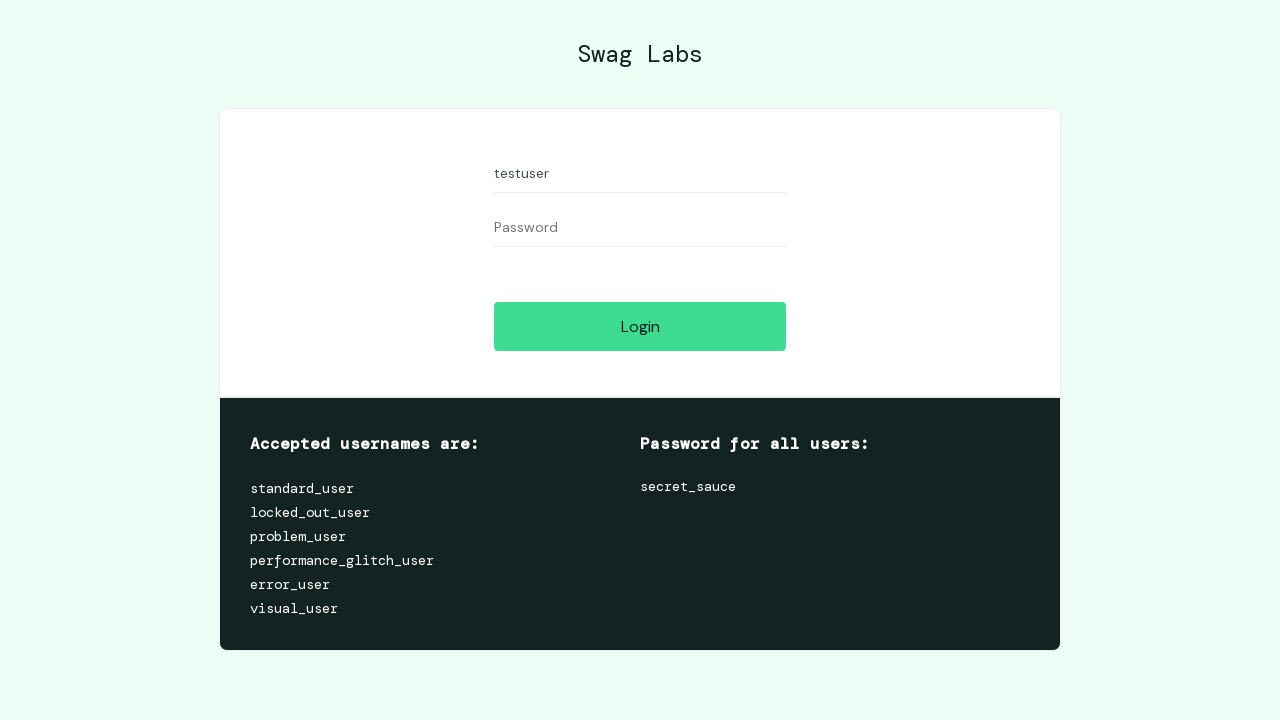

Filled password field with 'testpass123' on input[data-test='password']
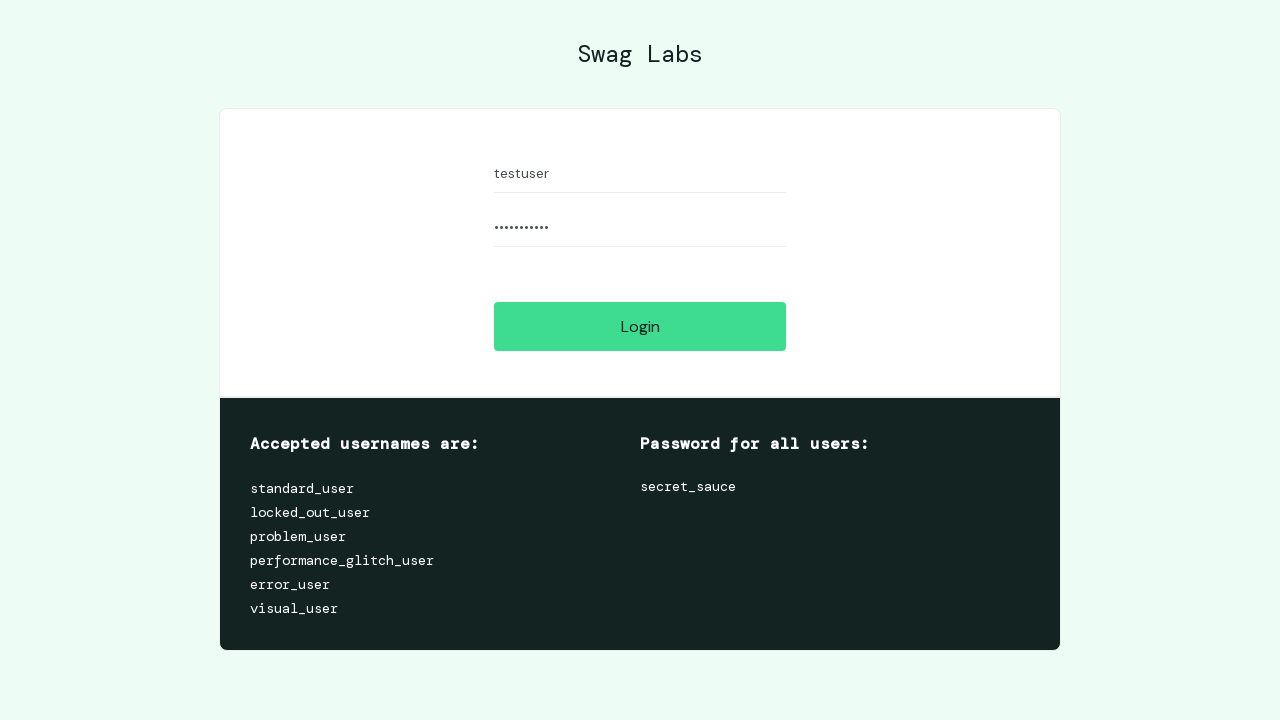

Cleared username field on input[data-test='username']
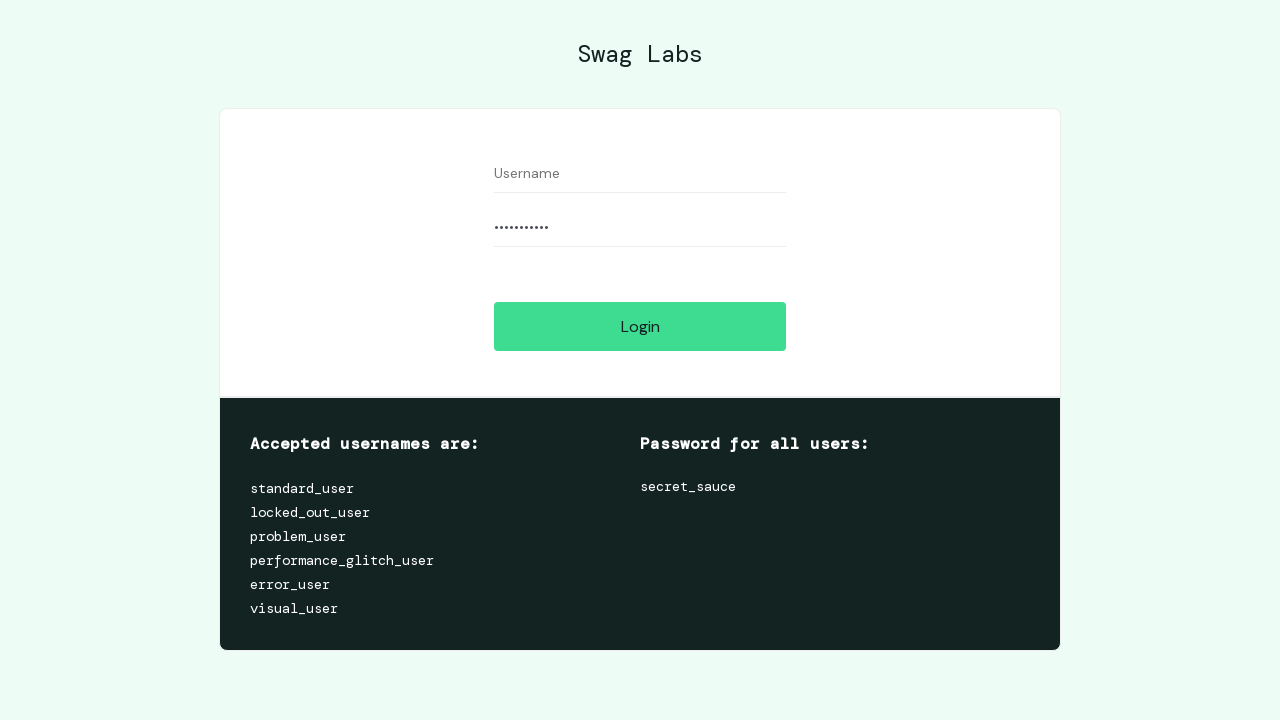

Cleared password field on input[data-test='password']
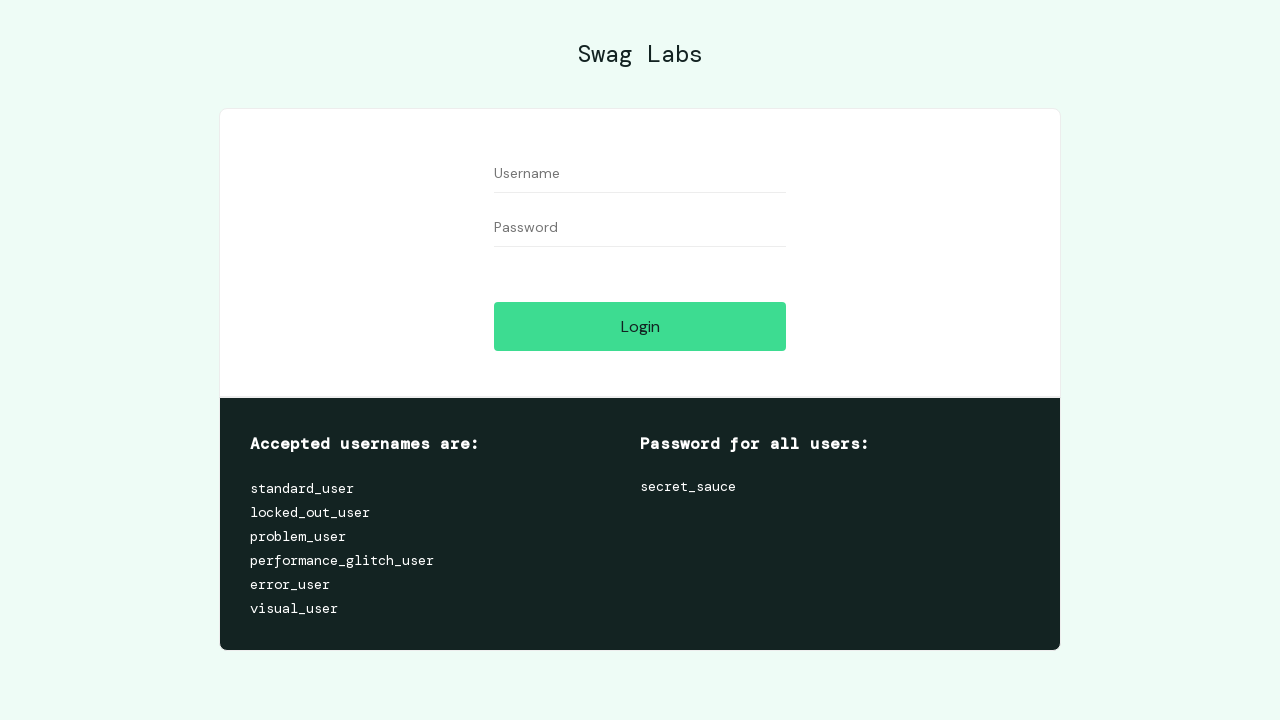

Clicked Login button with empty credentials at (640, 326) on input[data-test='login-button']
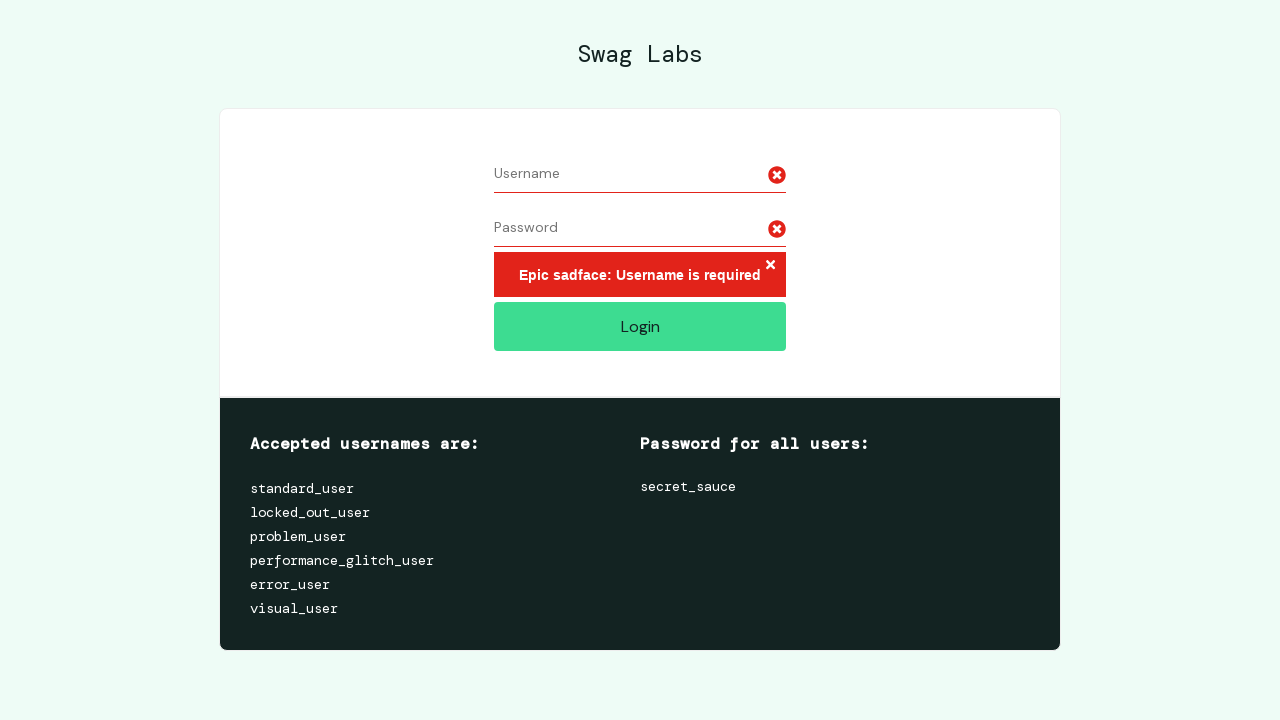

Error message element appeared
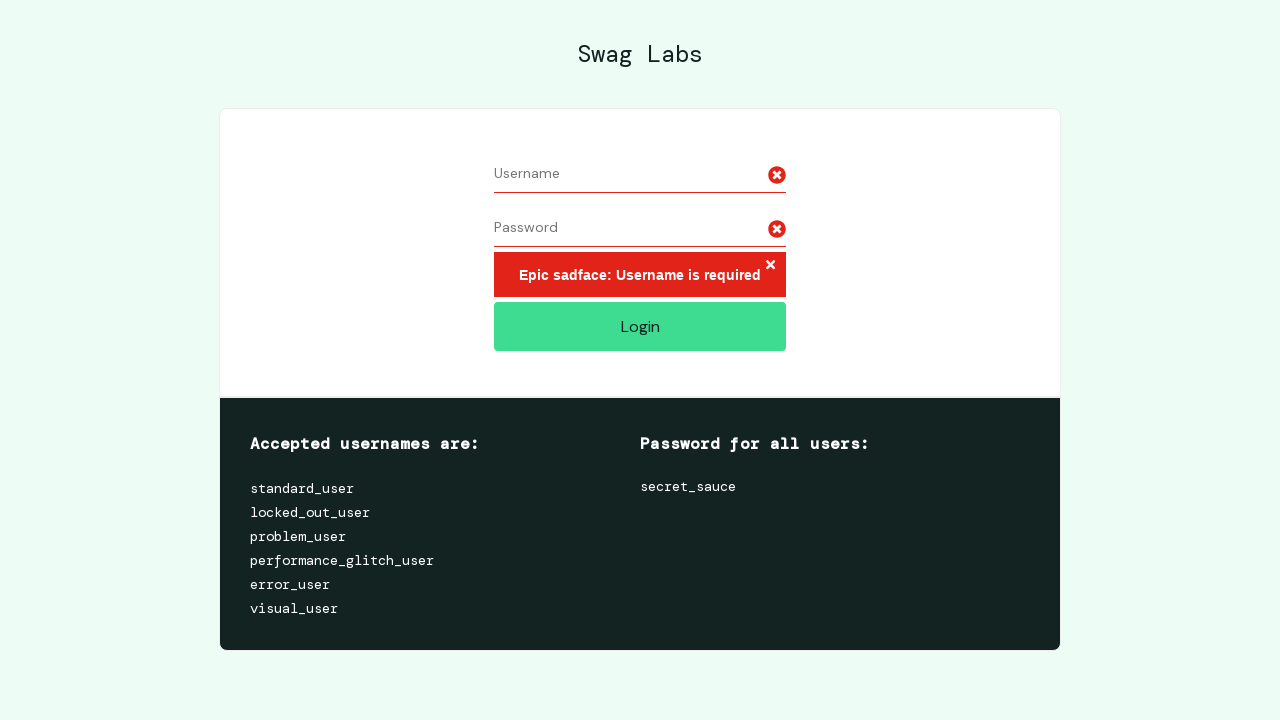

Verified 'Username is required' error message is displayed
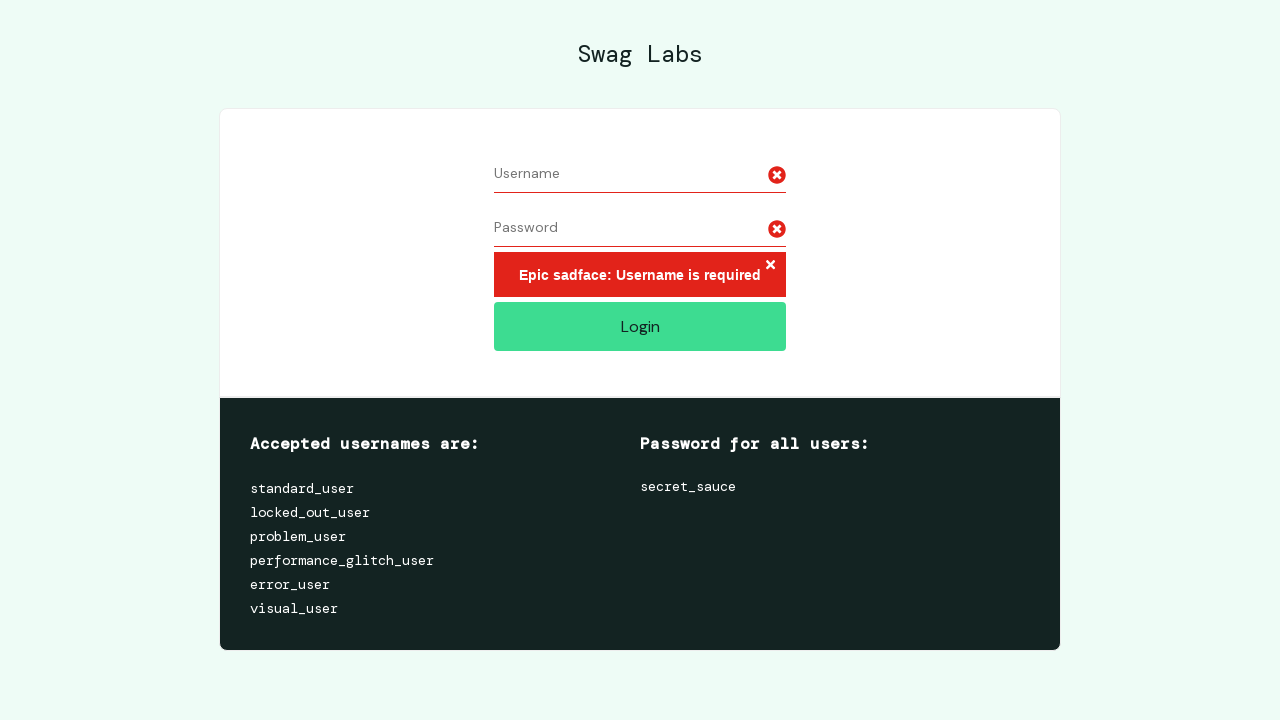

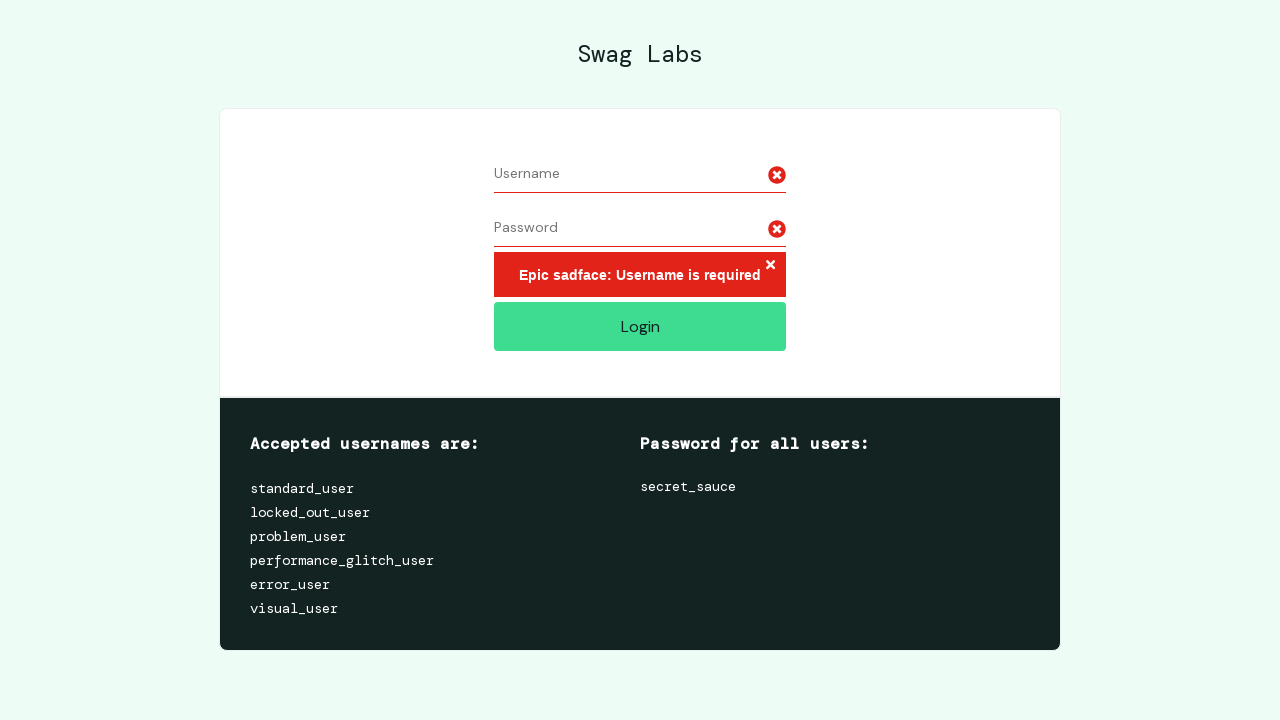